Verifies the Submit button is present on the sign-in form

Starting URL: https://home.openweathermap.org/users/sign_in

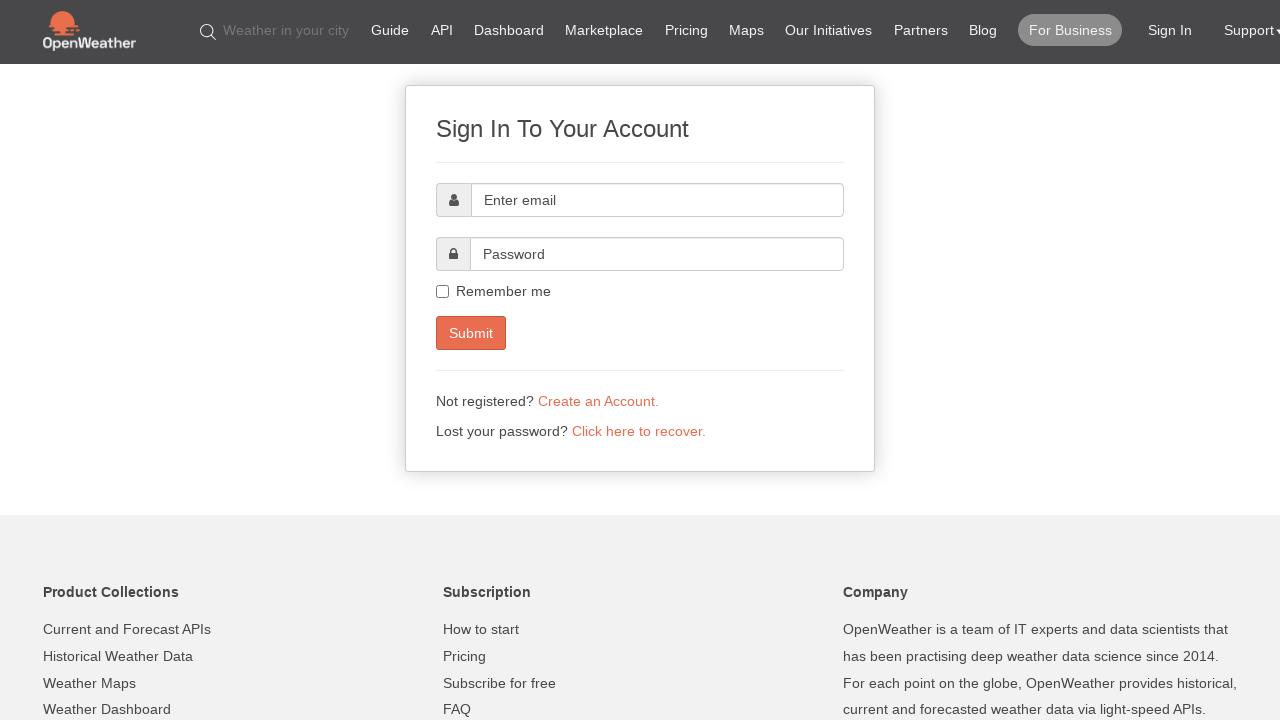

Navigated to OpenWeatherMap sign-in page
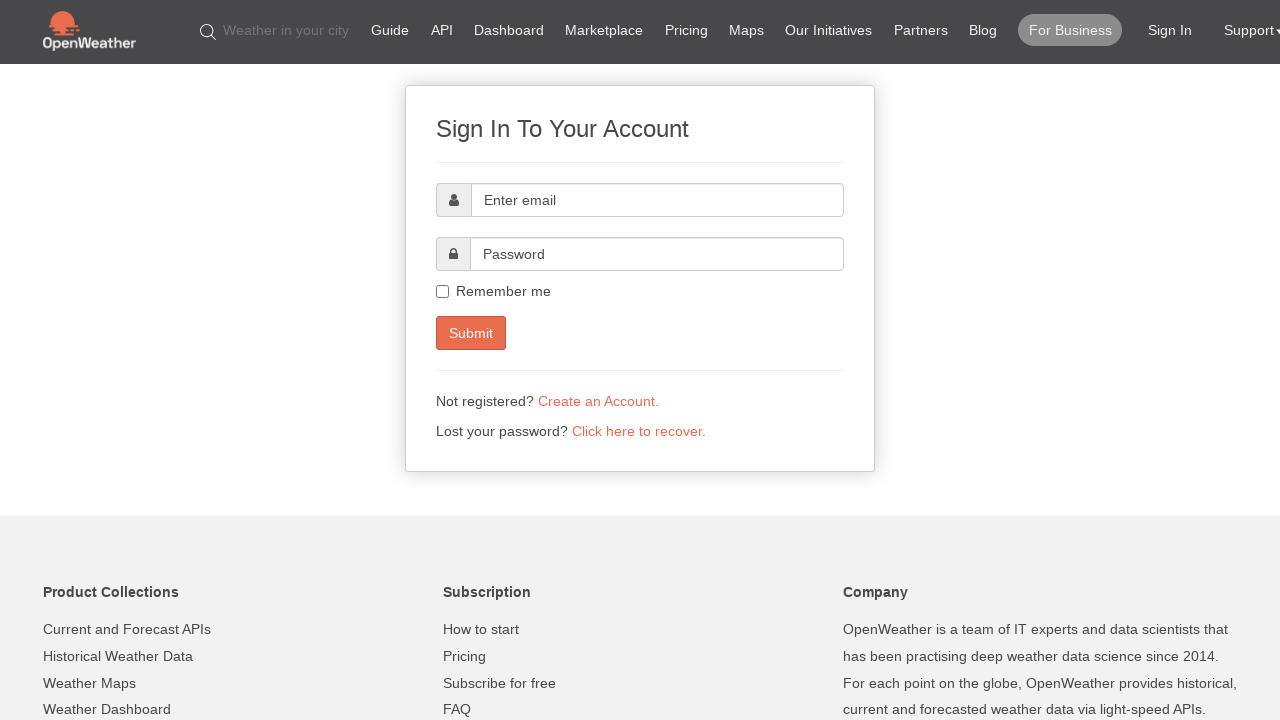

Located submit button on sign-in form
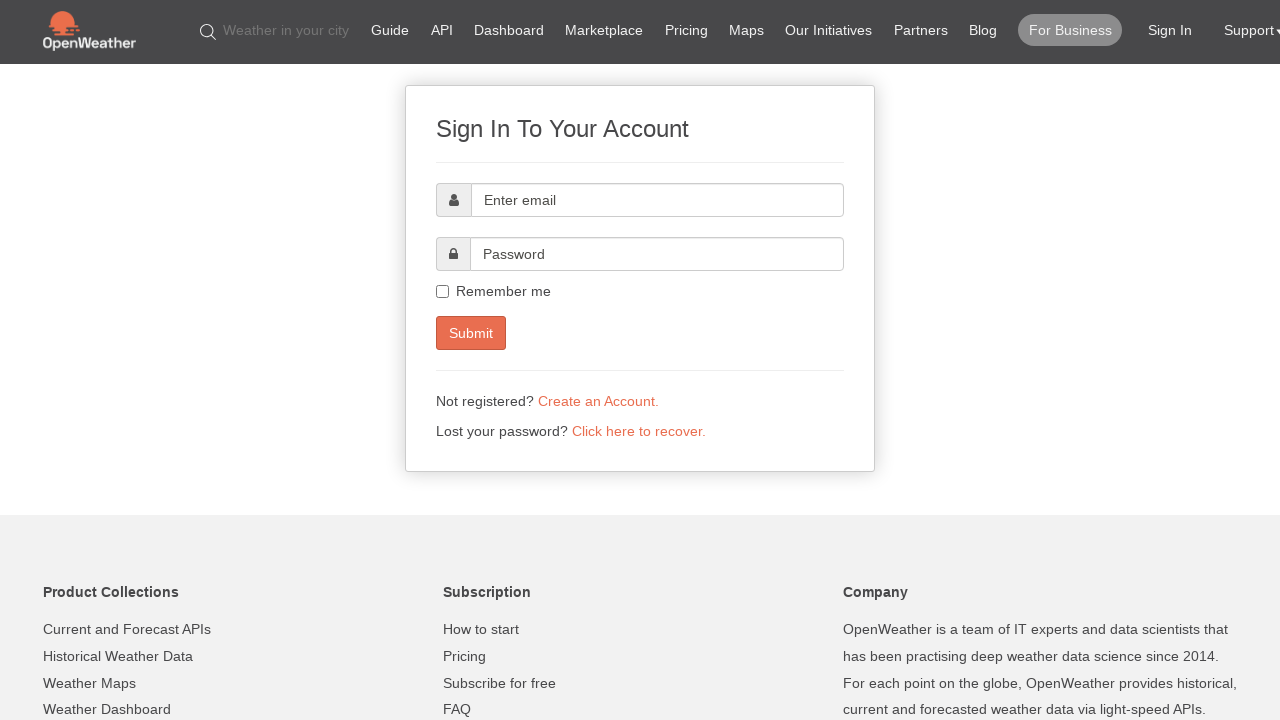

Verified submit button is present on the sign-in form
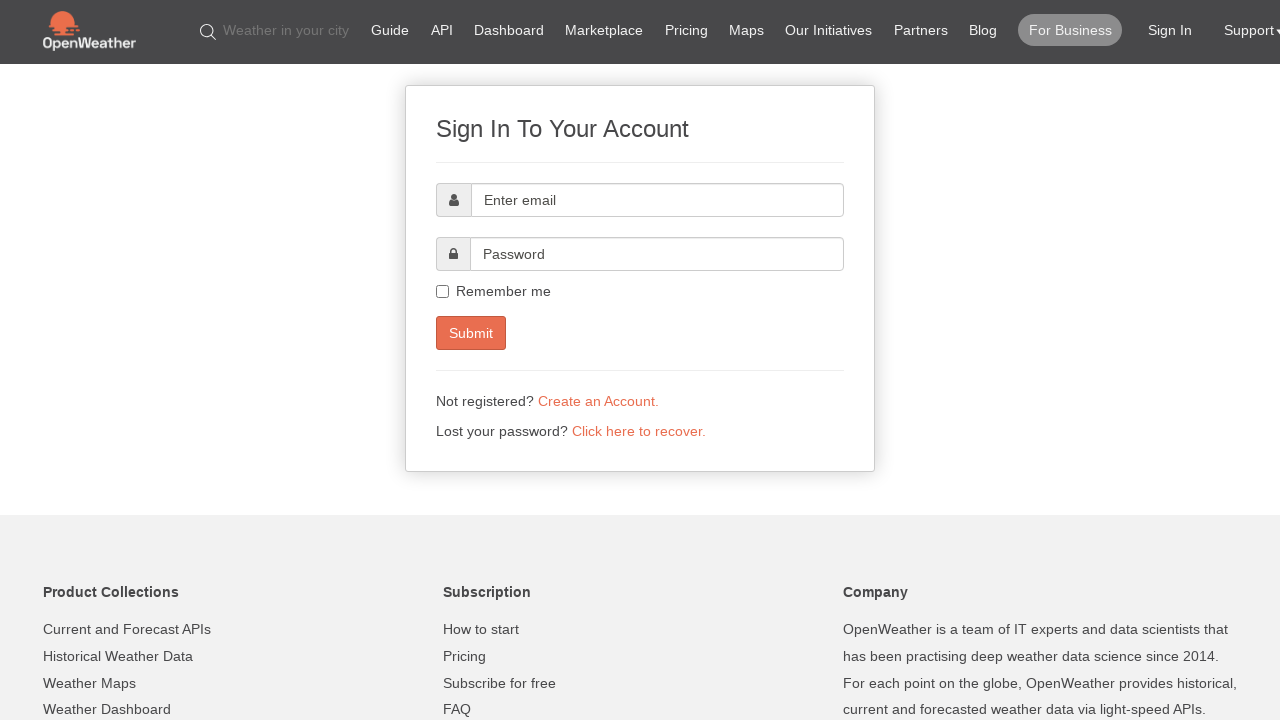

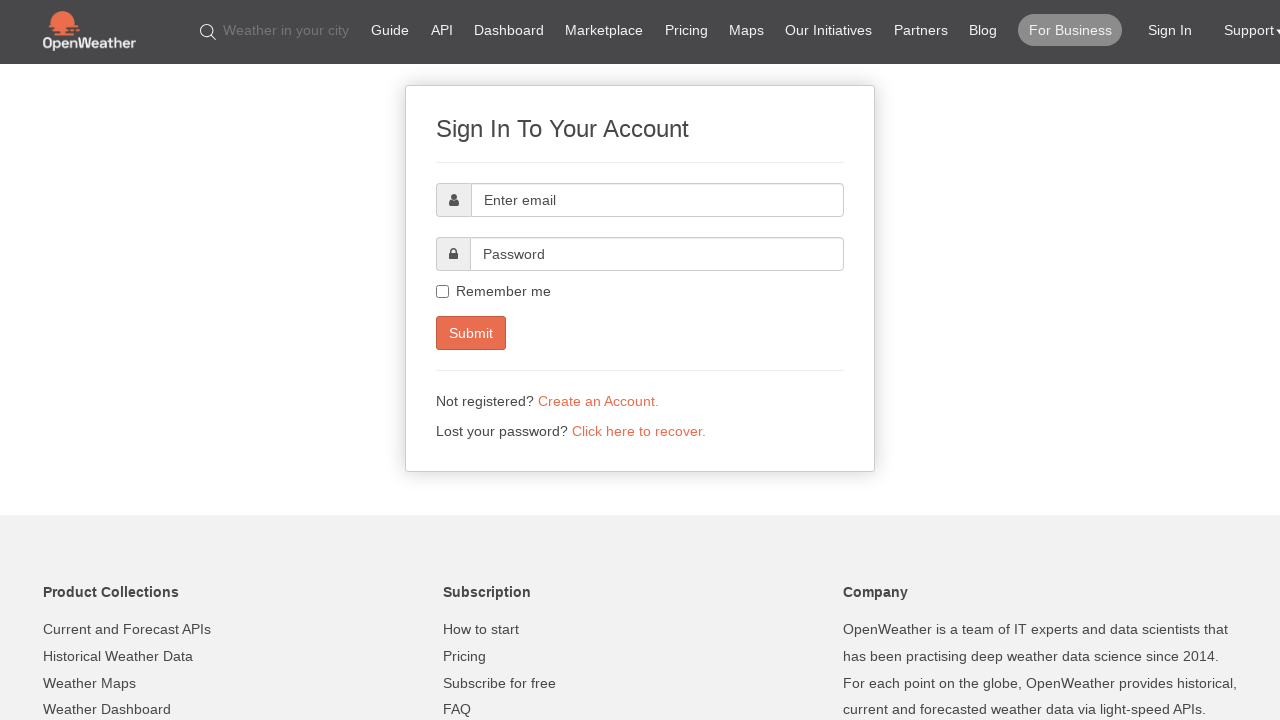